Tests JavaScript prompt dialog by clicking the third alert button, entering "Abdullah" in the prompt, accepting it, and verifying the result message contains "Abdullah".

Starting URL: https://testotomasyonu.com/javascriptAlert

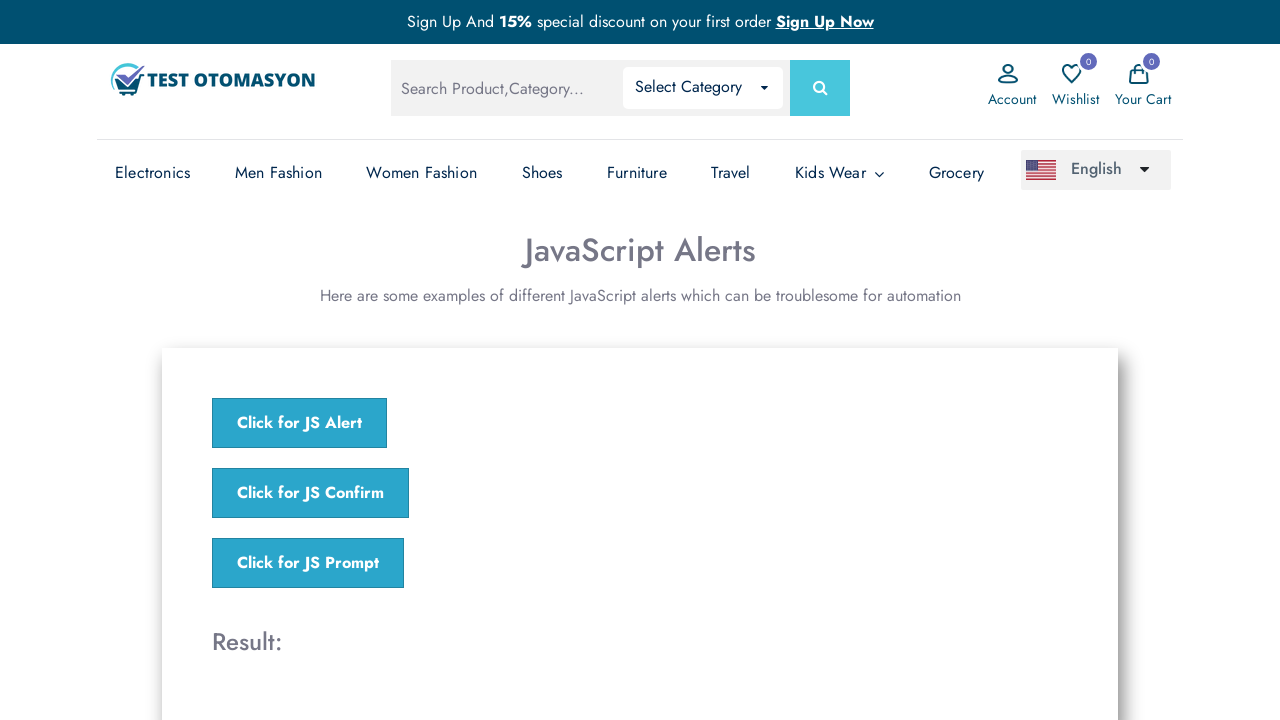

Set up dialog handler to accept prompt with 'Abdullah'
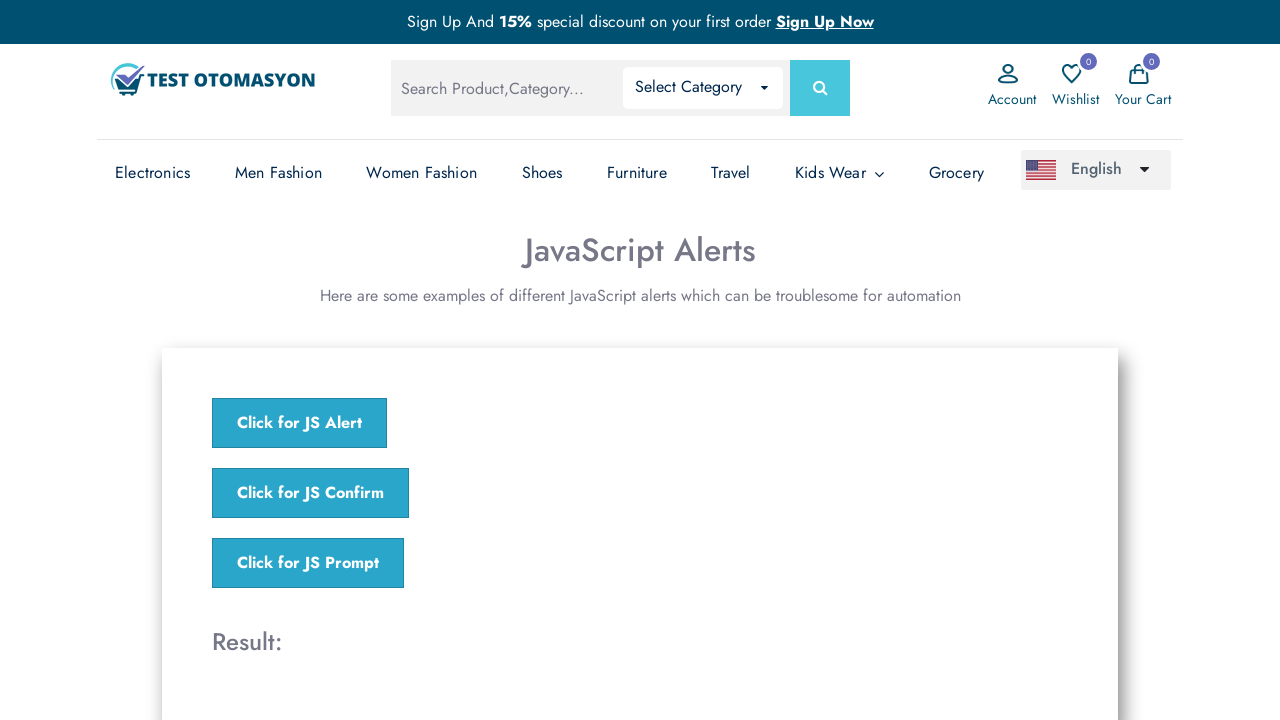

Clicked the third alert button (jsPrompt) at (308, 563) on button[onclick='jsPrompt()']
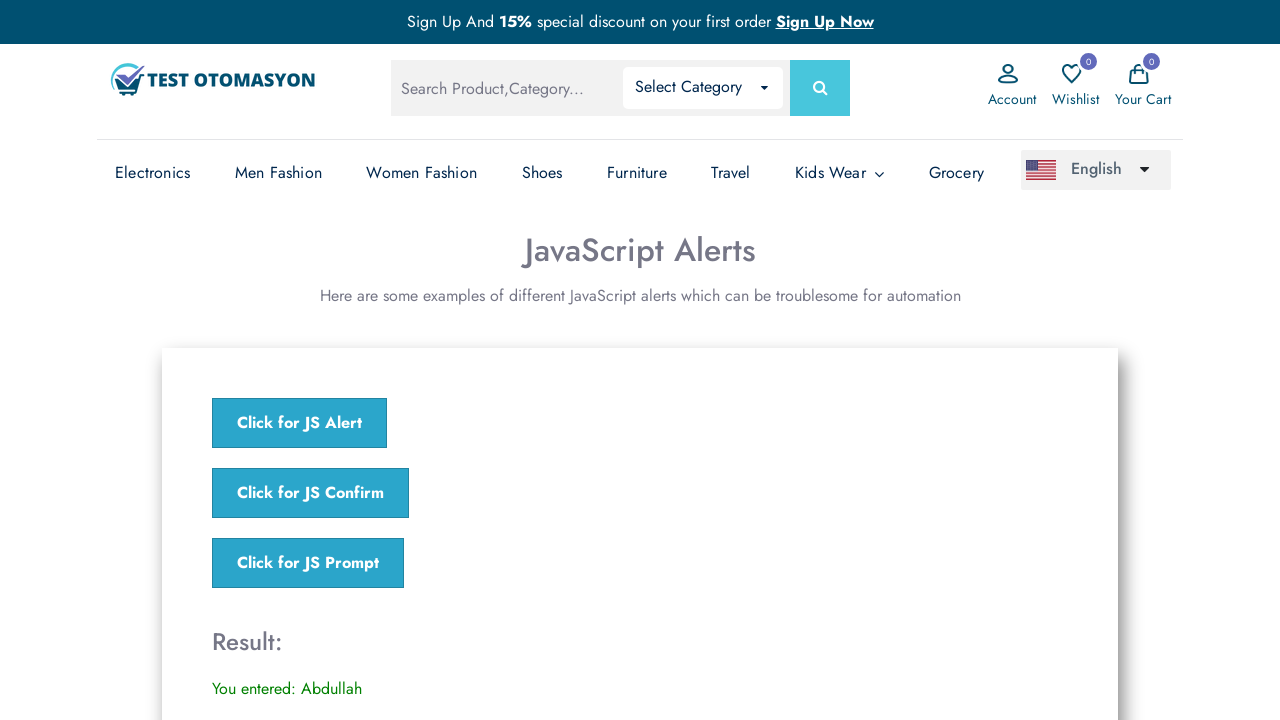

Retrieved result message text from #result element
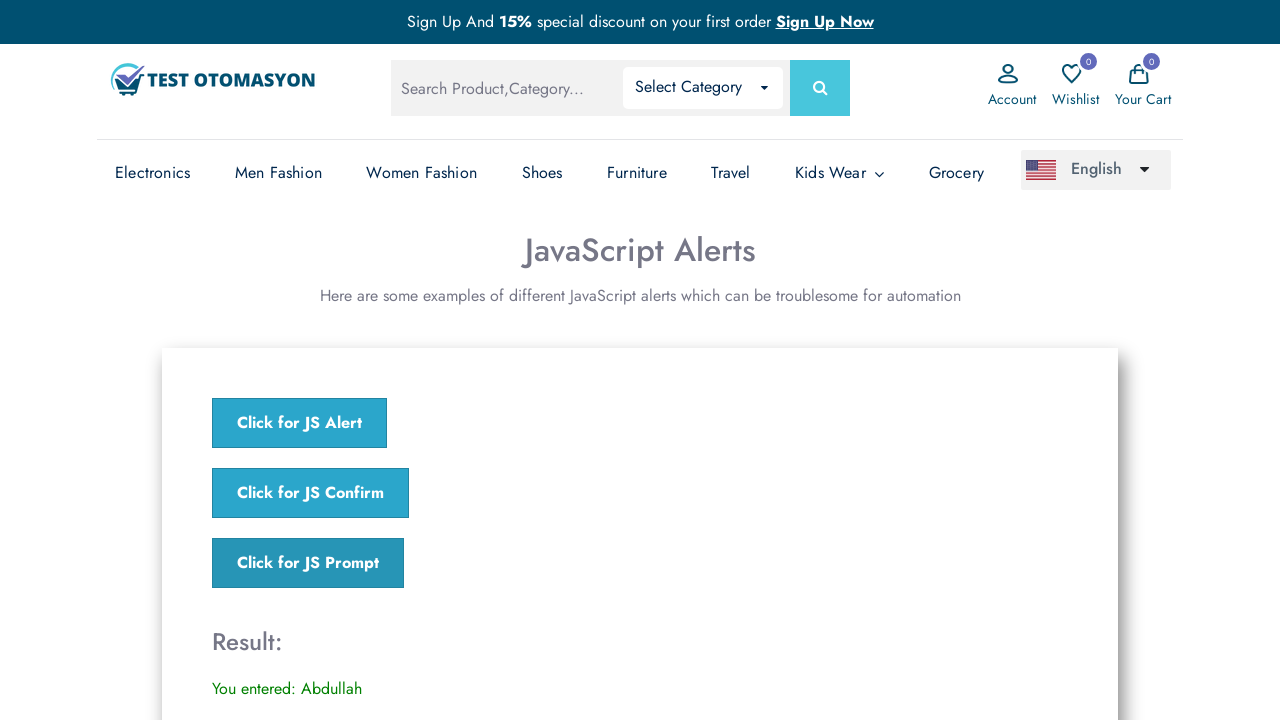

Verified that result message contains 'Abdullah'
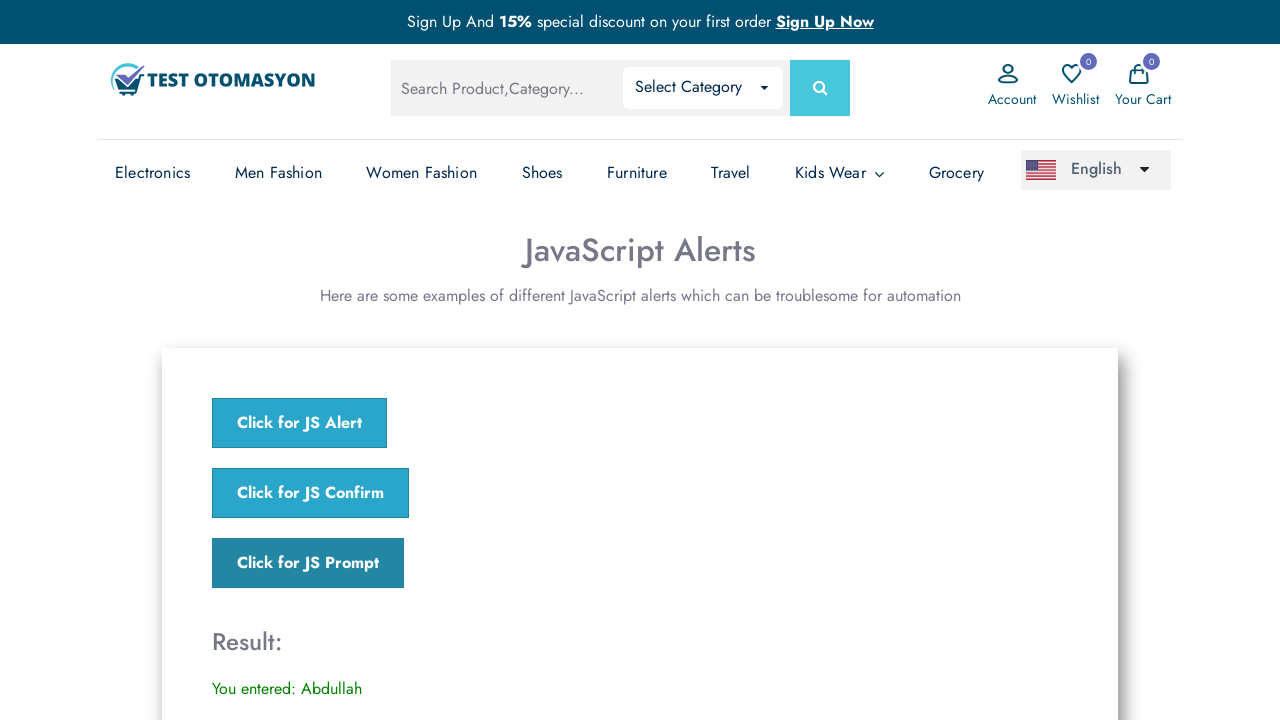

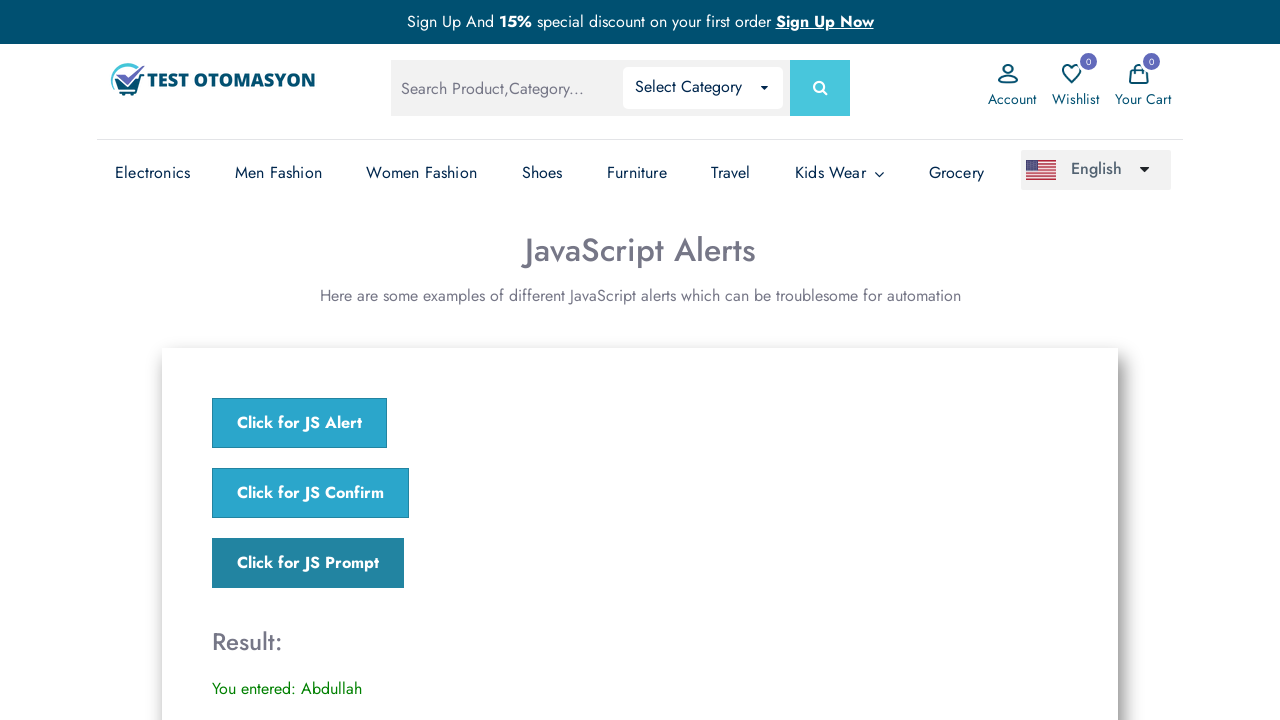